Tests alert text box functionality by clicking to open an alert prompt, entering text into the prompt, and accepting it

Starting URL: https://demo.automationtesting.in/Alerts.html

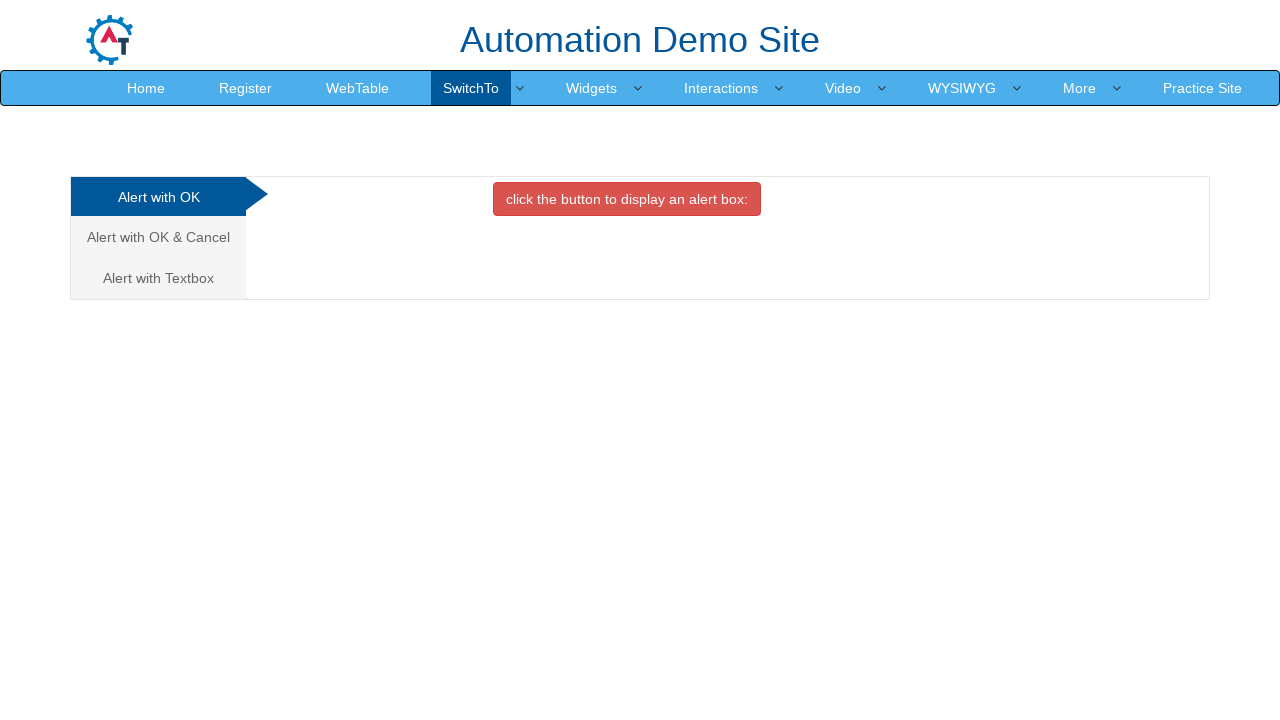

Waited for third analytics element to be visible
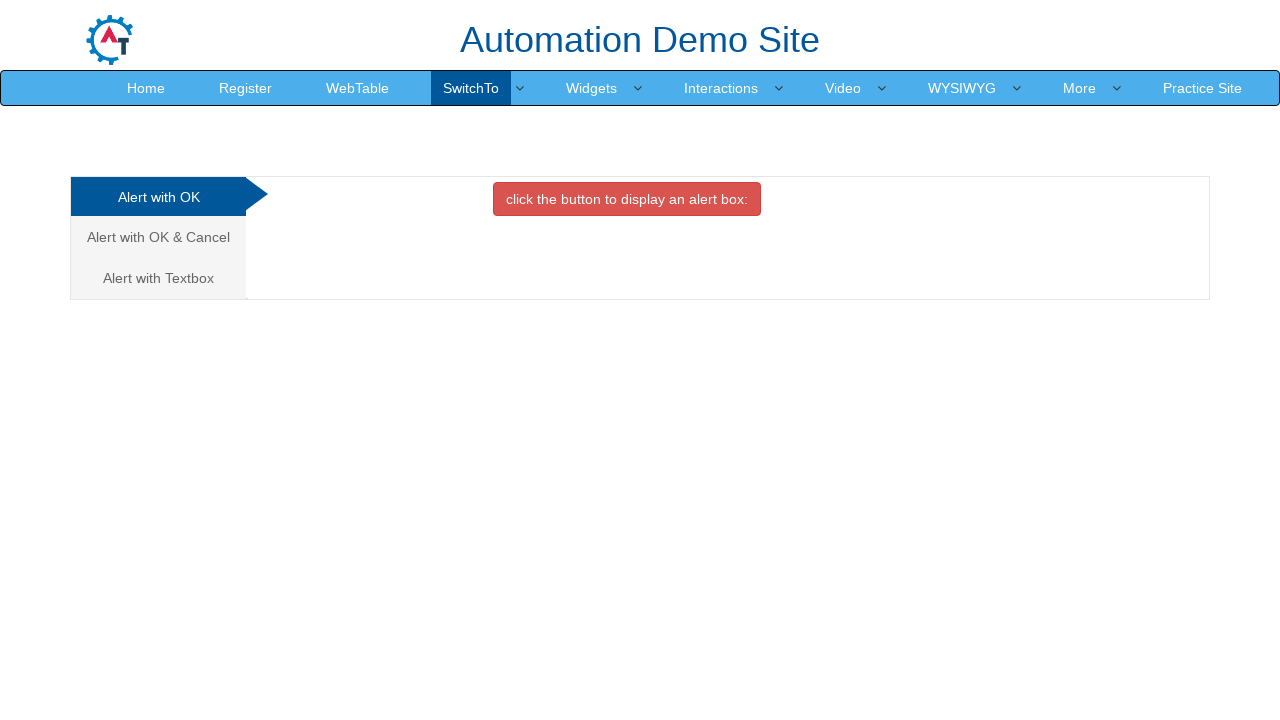

Clicked on third analytics element to switch to text box alert section at (158, 278) on (//*[@class='analystic'])[3]
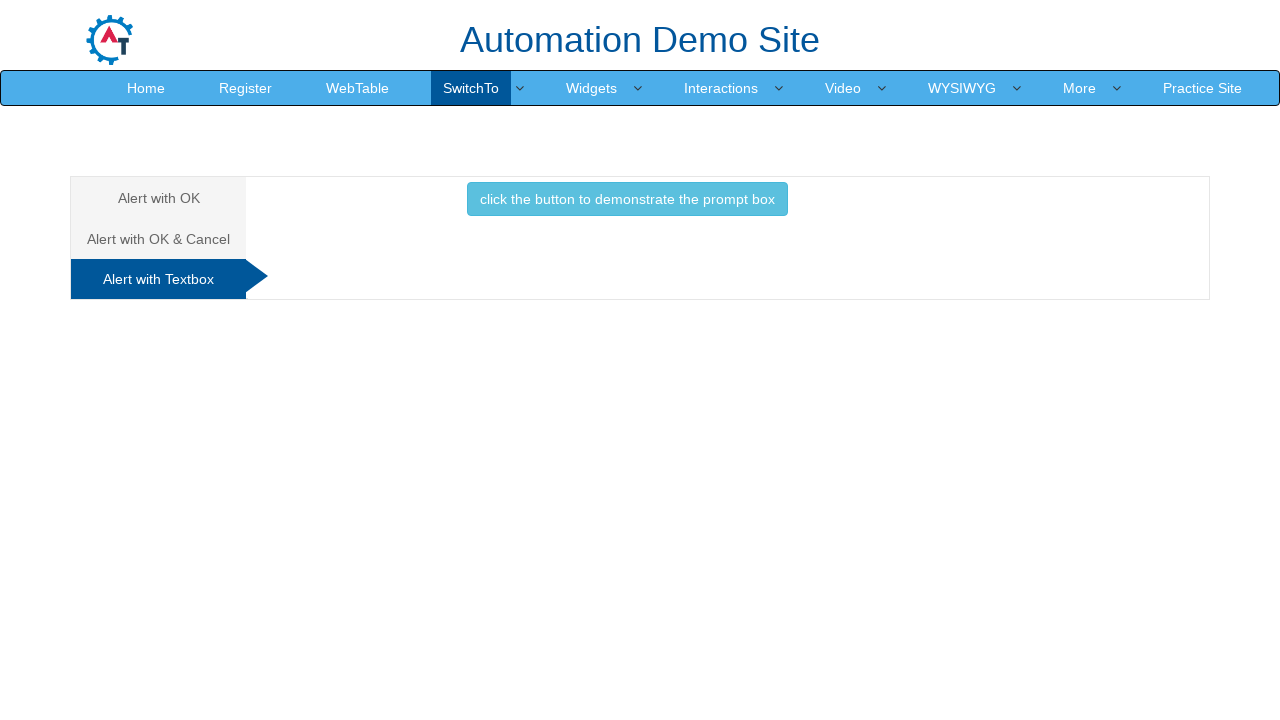

Waited for alert trigger button to be visible
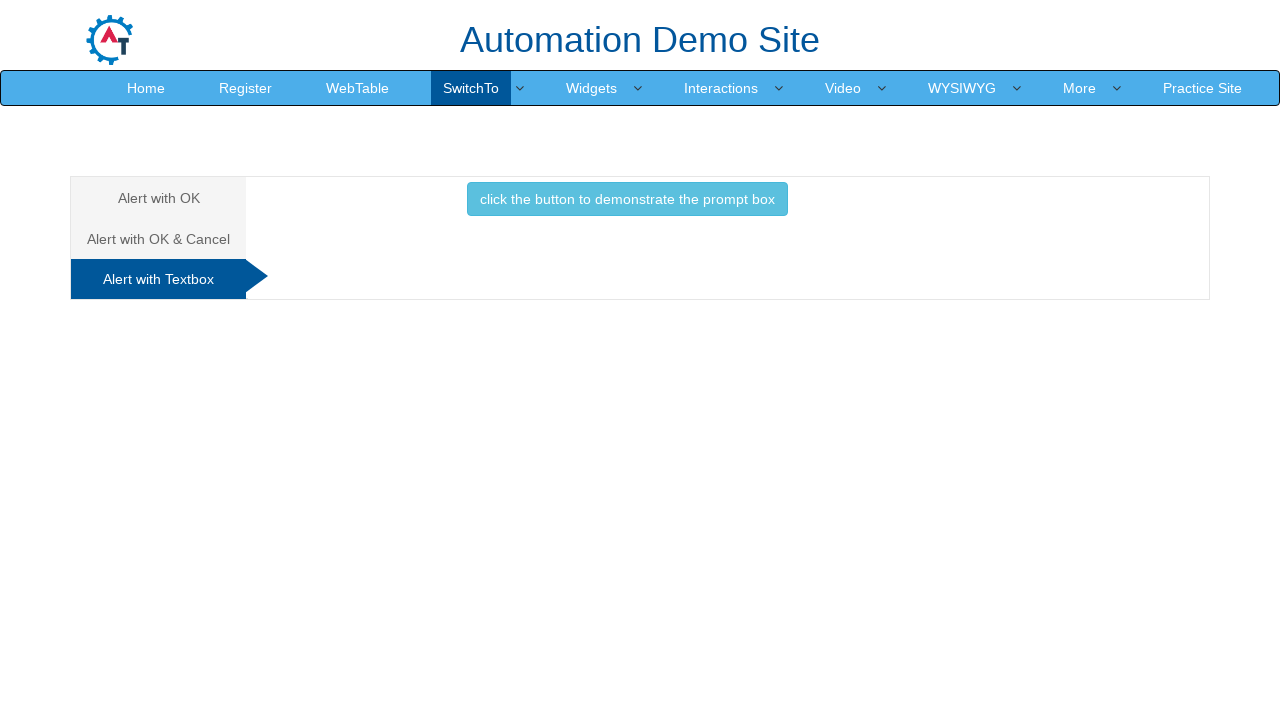

Clicked button to trigger alert prompt at (627, 199) on .btn.btn-info
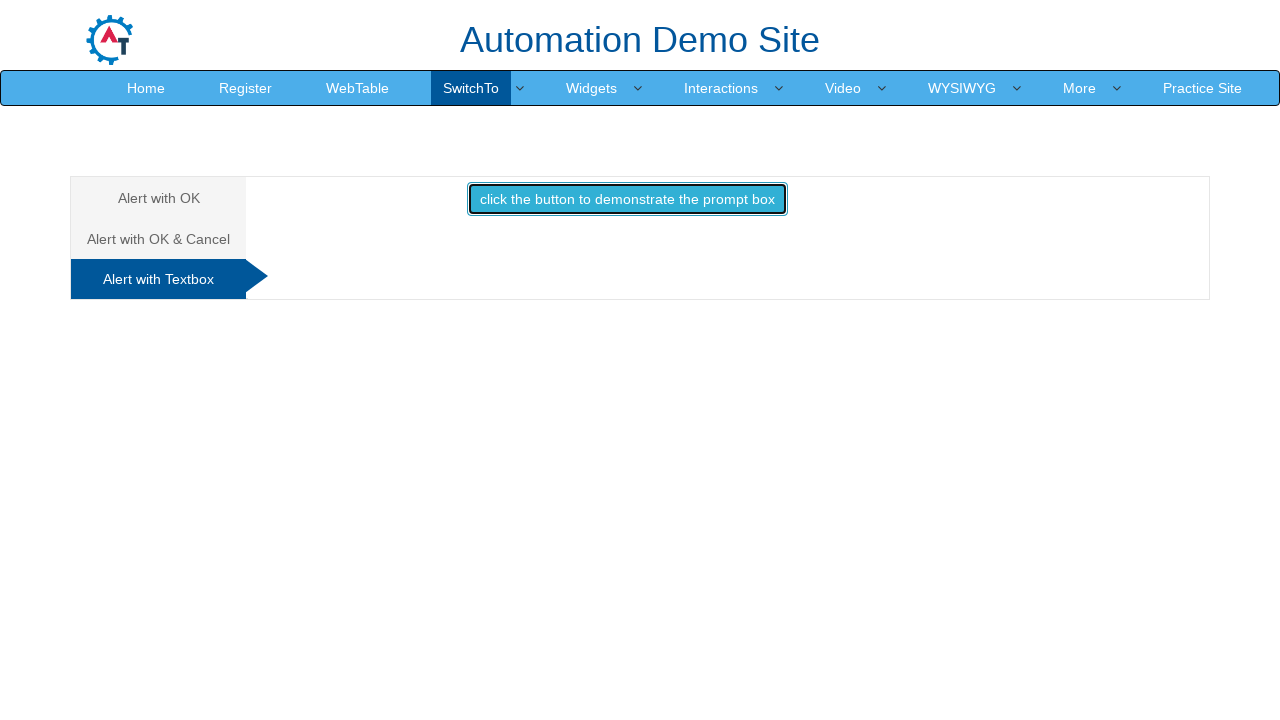

Set up dialog handler to accept prompt with text 'Mahesh Mankar'
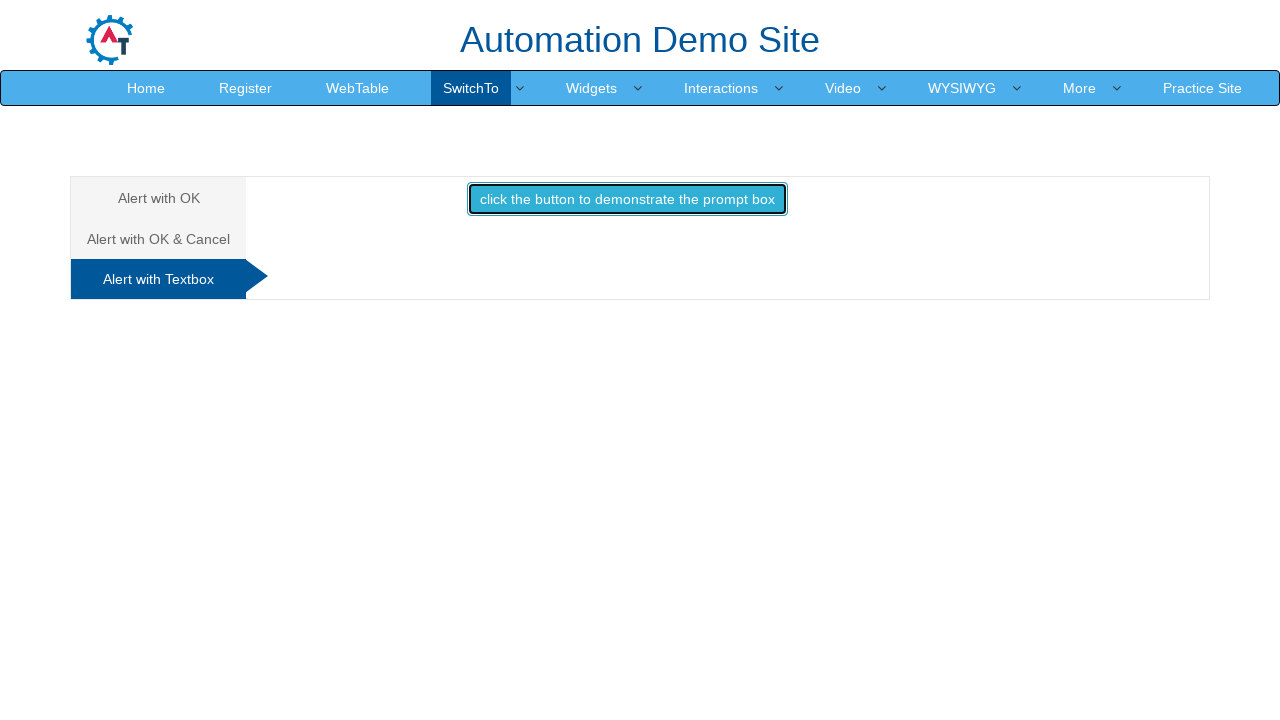

Clicked alert trigger button again with dialog handler active at (627, 199) on .btn.btn-info
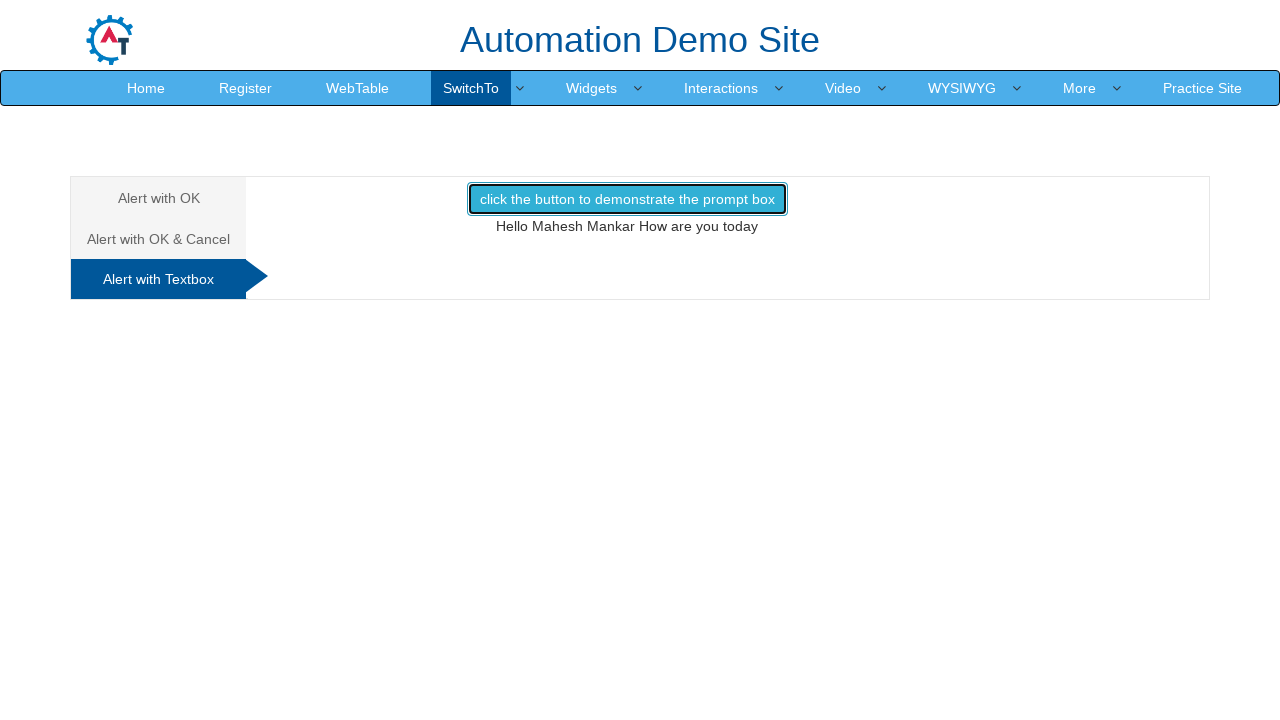

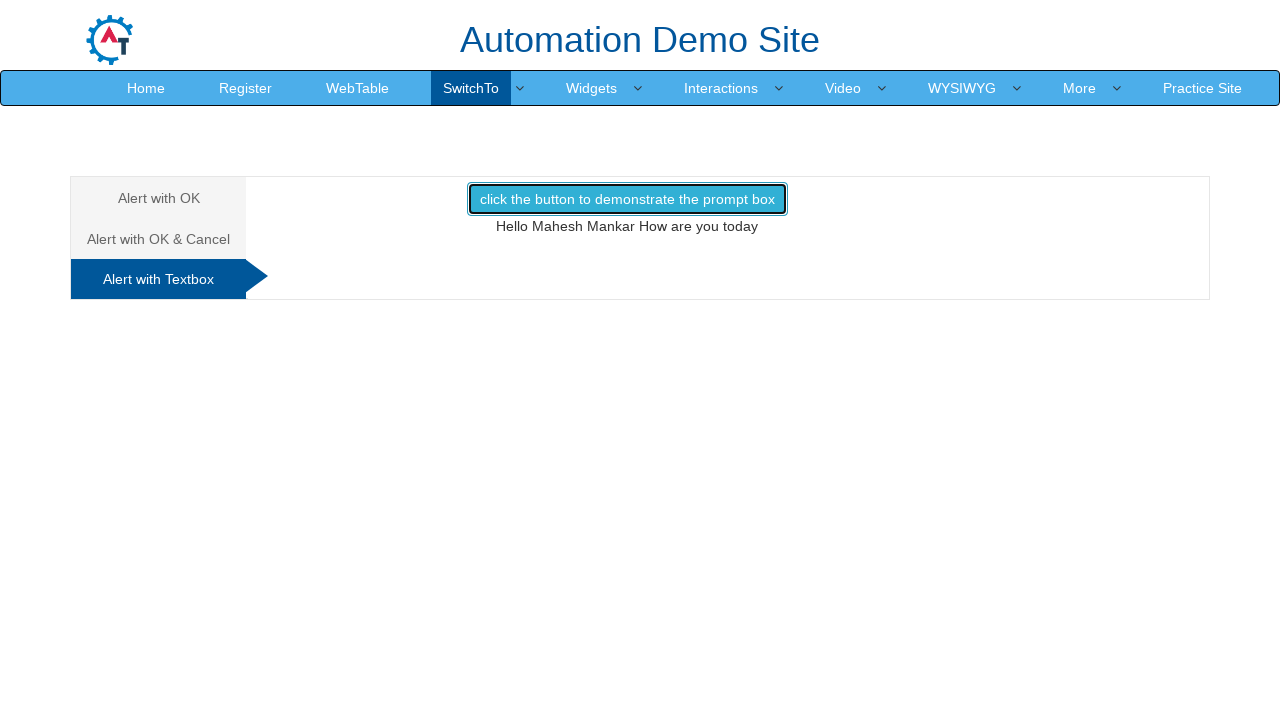